Tests that entering invalid login credentials displays an appropriate error message on the login page

Starting URL: https://www.saucedemo.com/

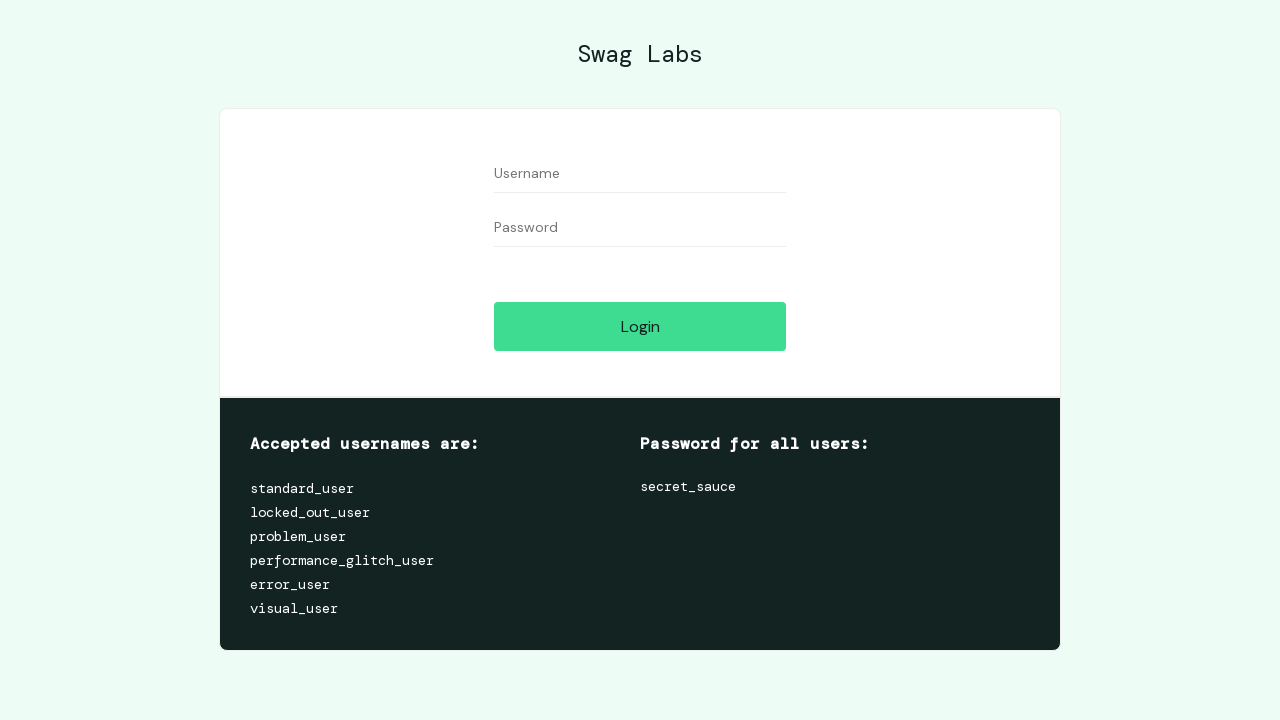

Filled username field with 'invalid_user' on input[name='user-name']
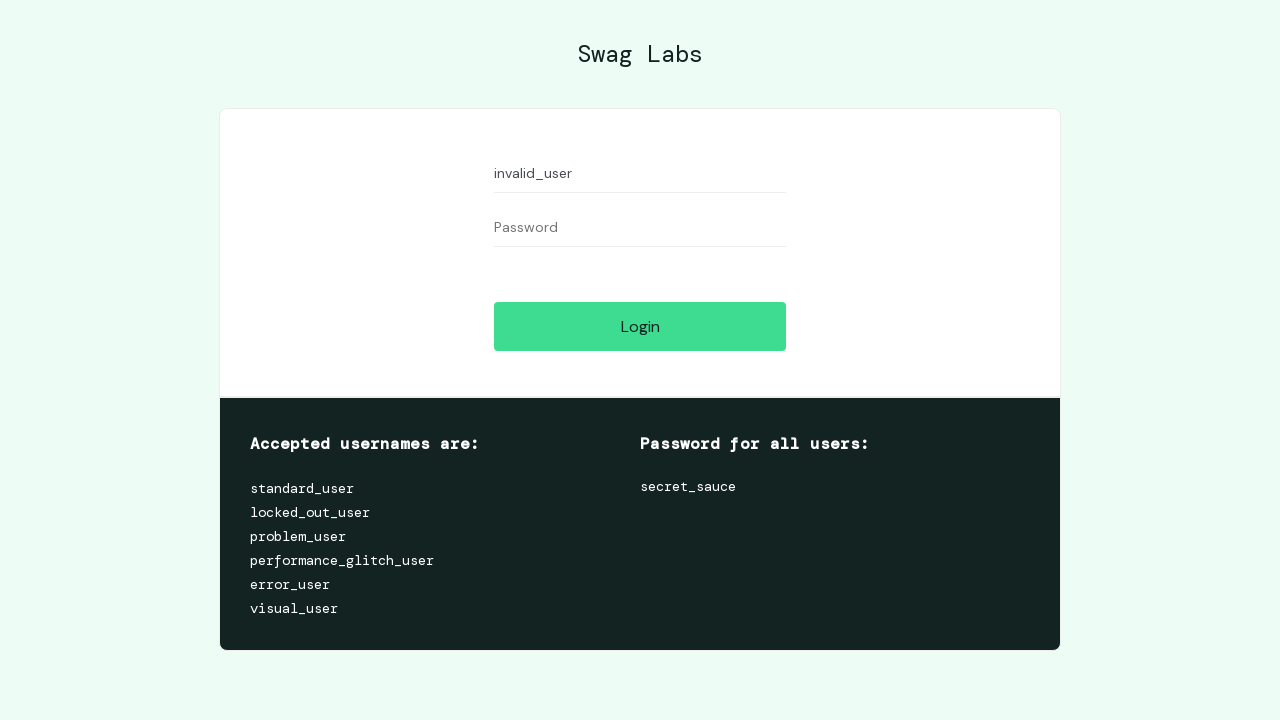

Filled password field with 'invalid_password' on input[name='password']
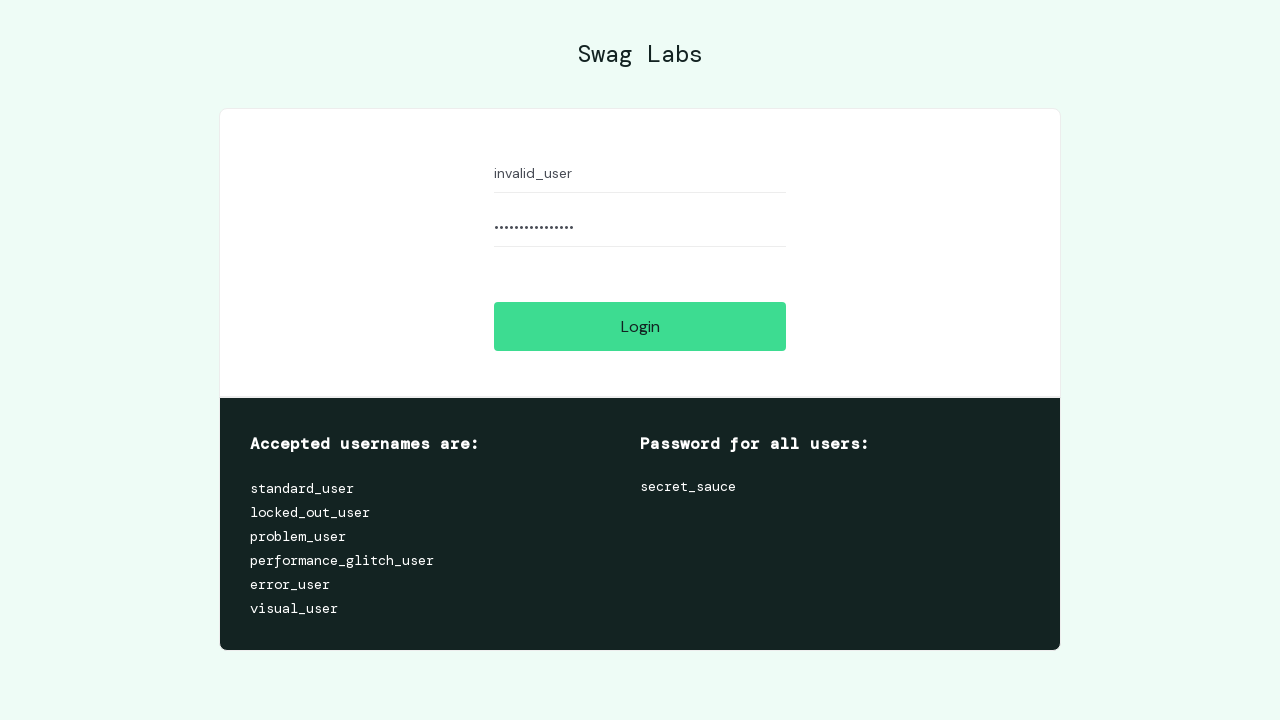

Clicked login button at (640, 326) on input[name='login-button']
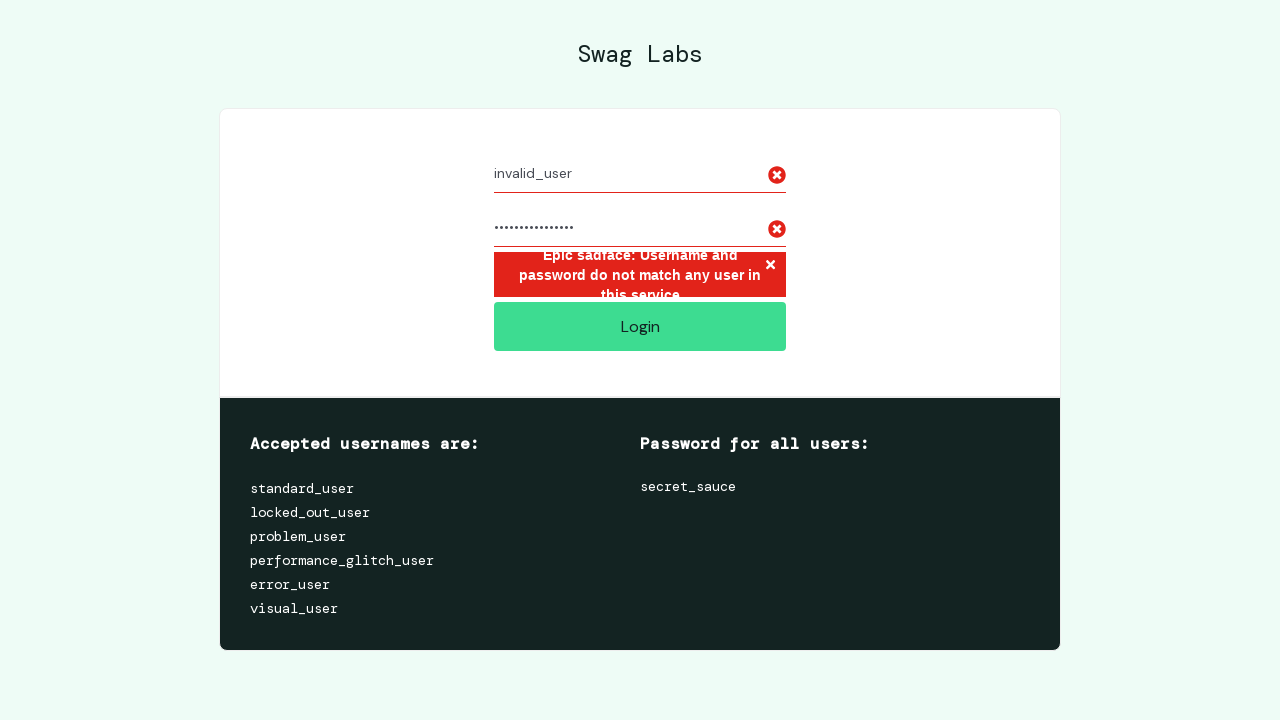

Located error message element
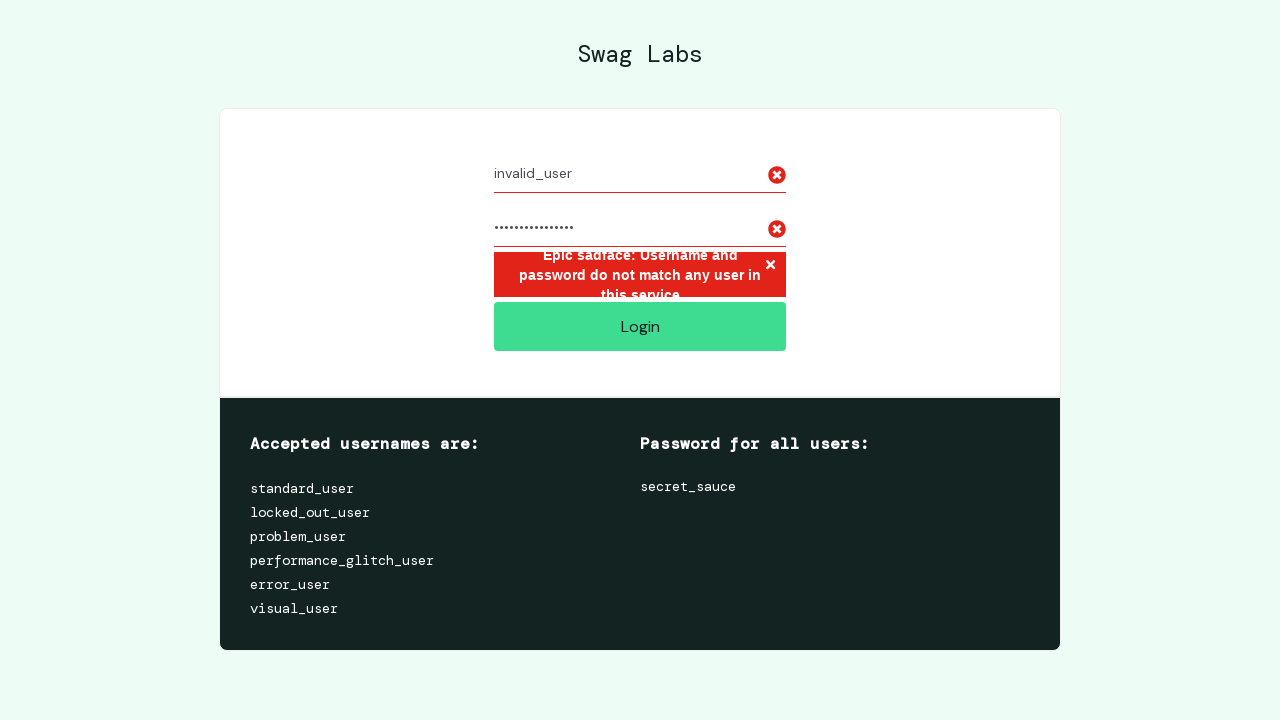

Verified error message: 'Epic sadface: Username and password do not match any user in this service'
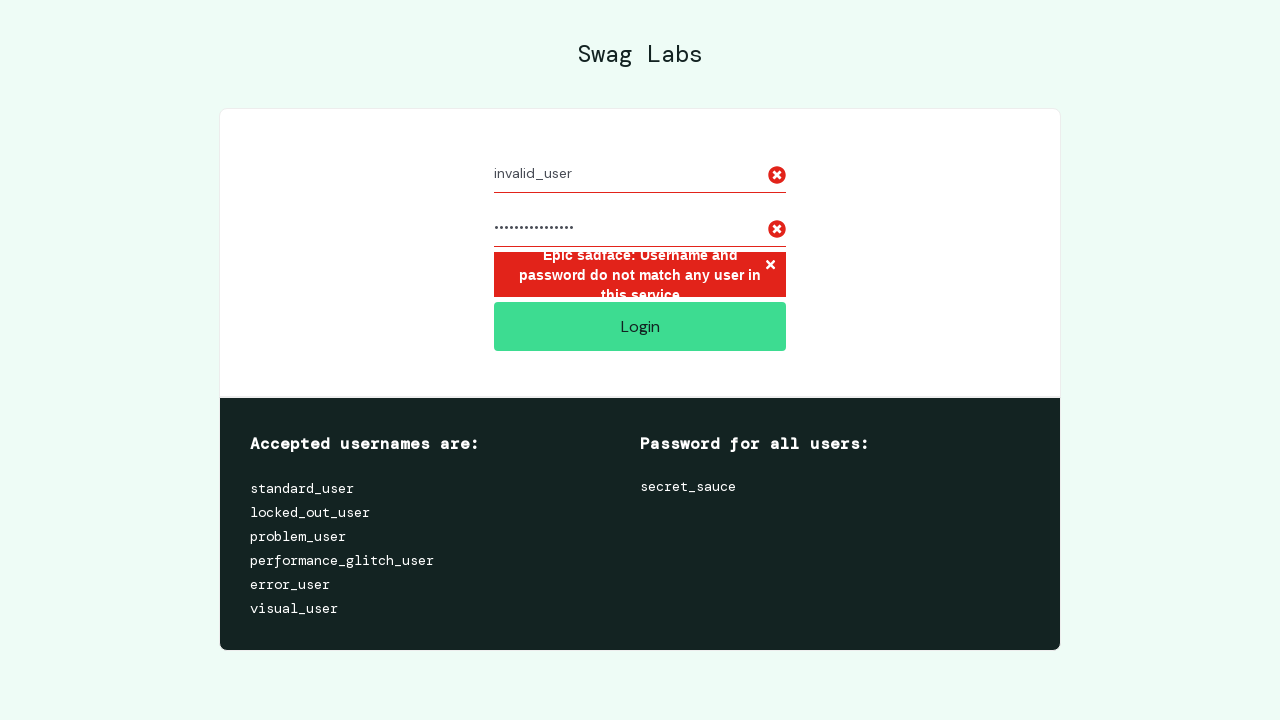

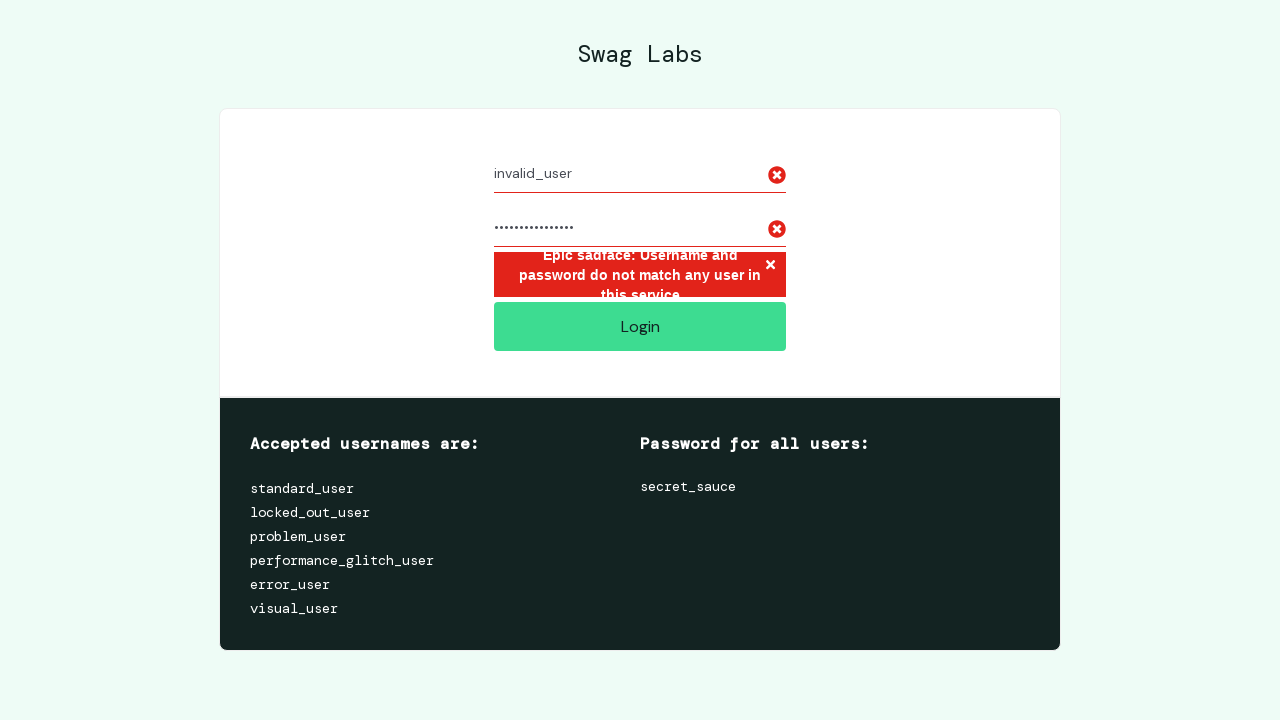